Tests simple alert functionality by clicking the button, reading the alert text, and accepting it

Starting URL: https://training-support.net/webelements/alerts

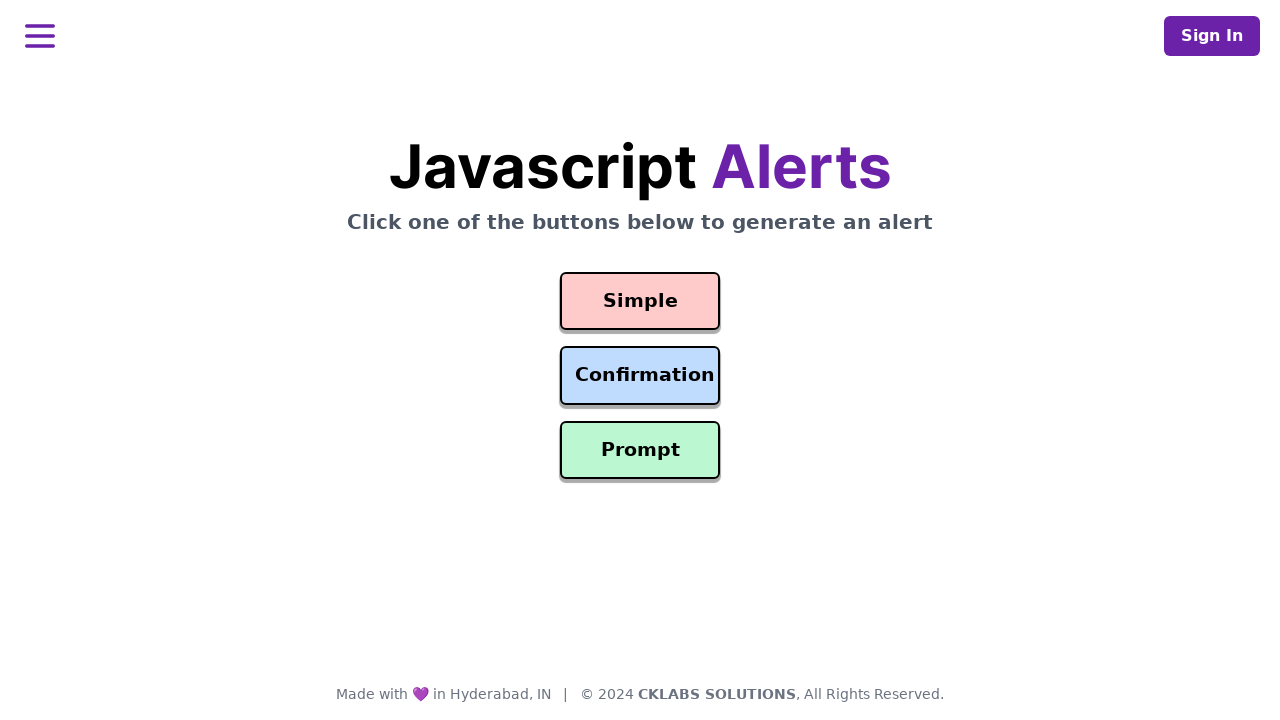

Clicked the Simple Alert button at (640, 301) on #simple
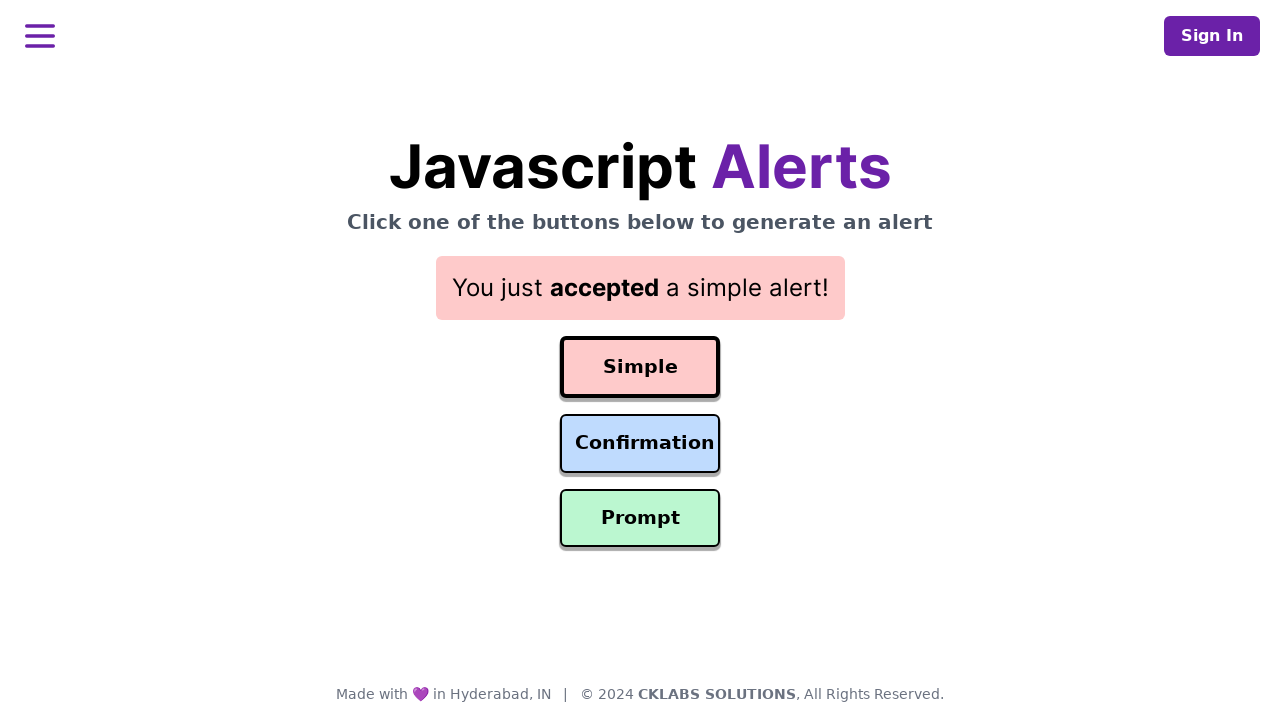

Set up dialog handler to accept alert
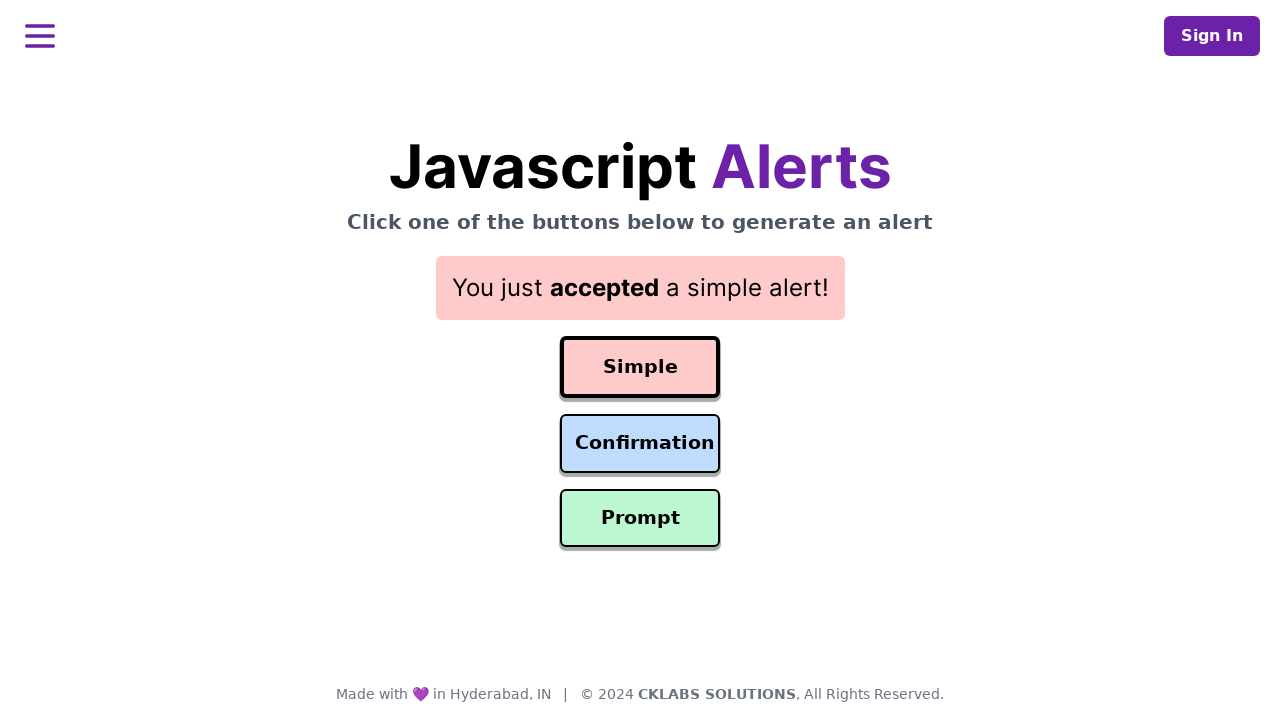

Alert was accepted and result message is displayed
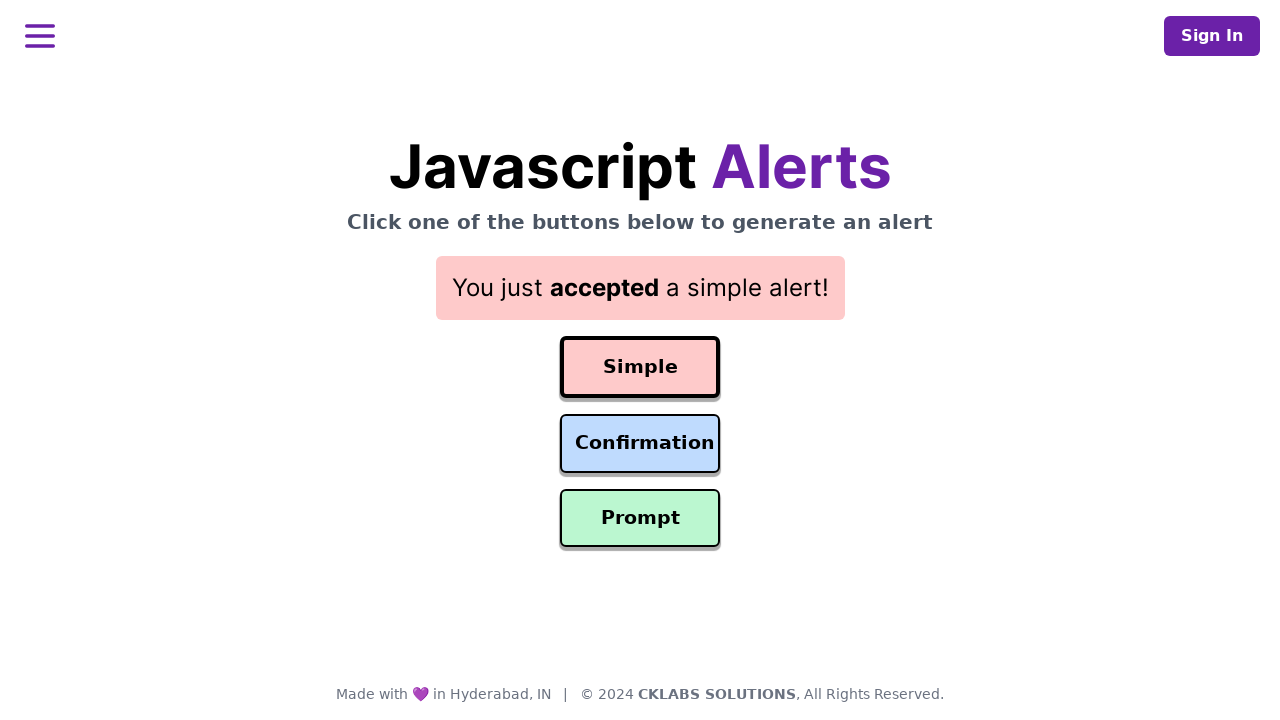

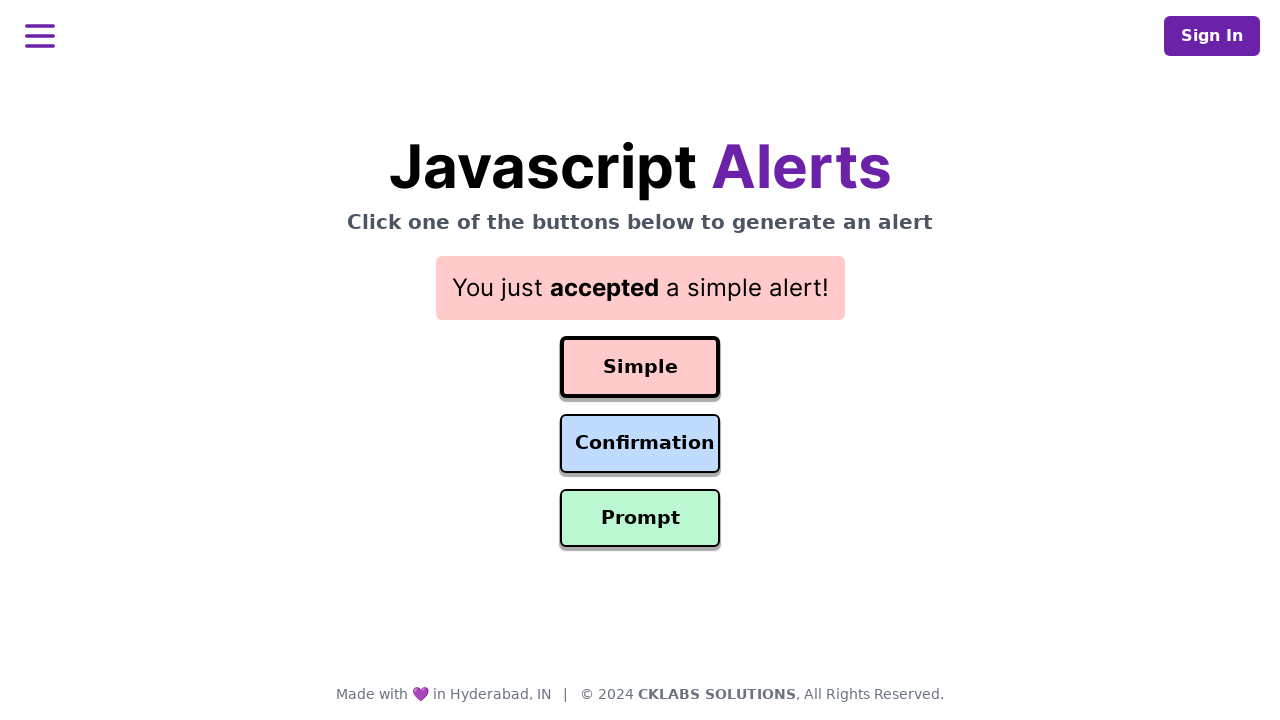